Tests responsive layout on Large Desktop viewport (1920x1080) by verifying all main sections are visible and scrolling through the page.

Starting URL: https://hyperjump.tech/en

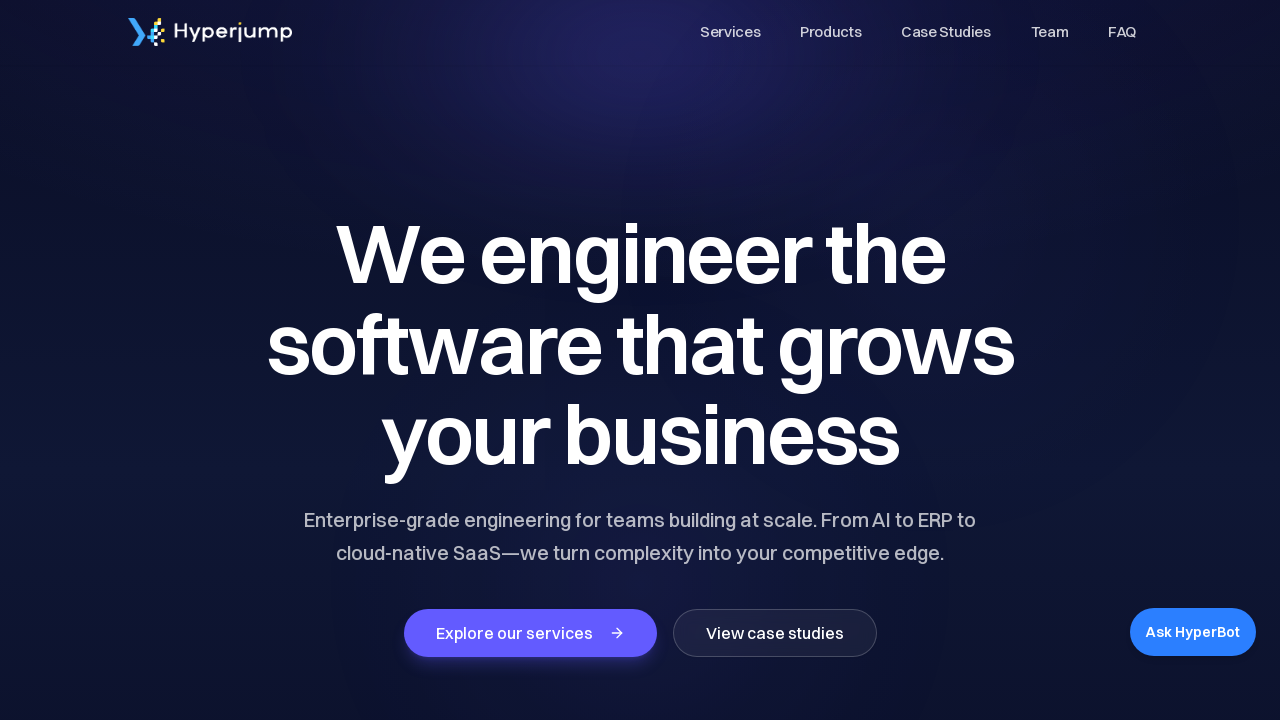

Set viewport to Large Desktop size (1920x1080)
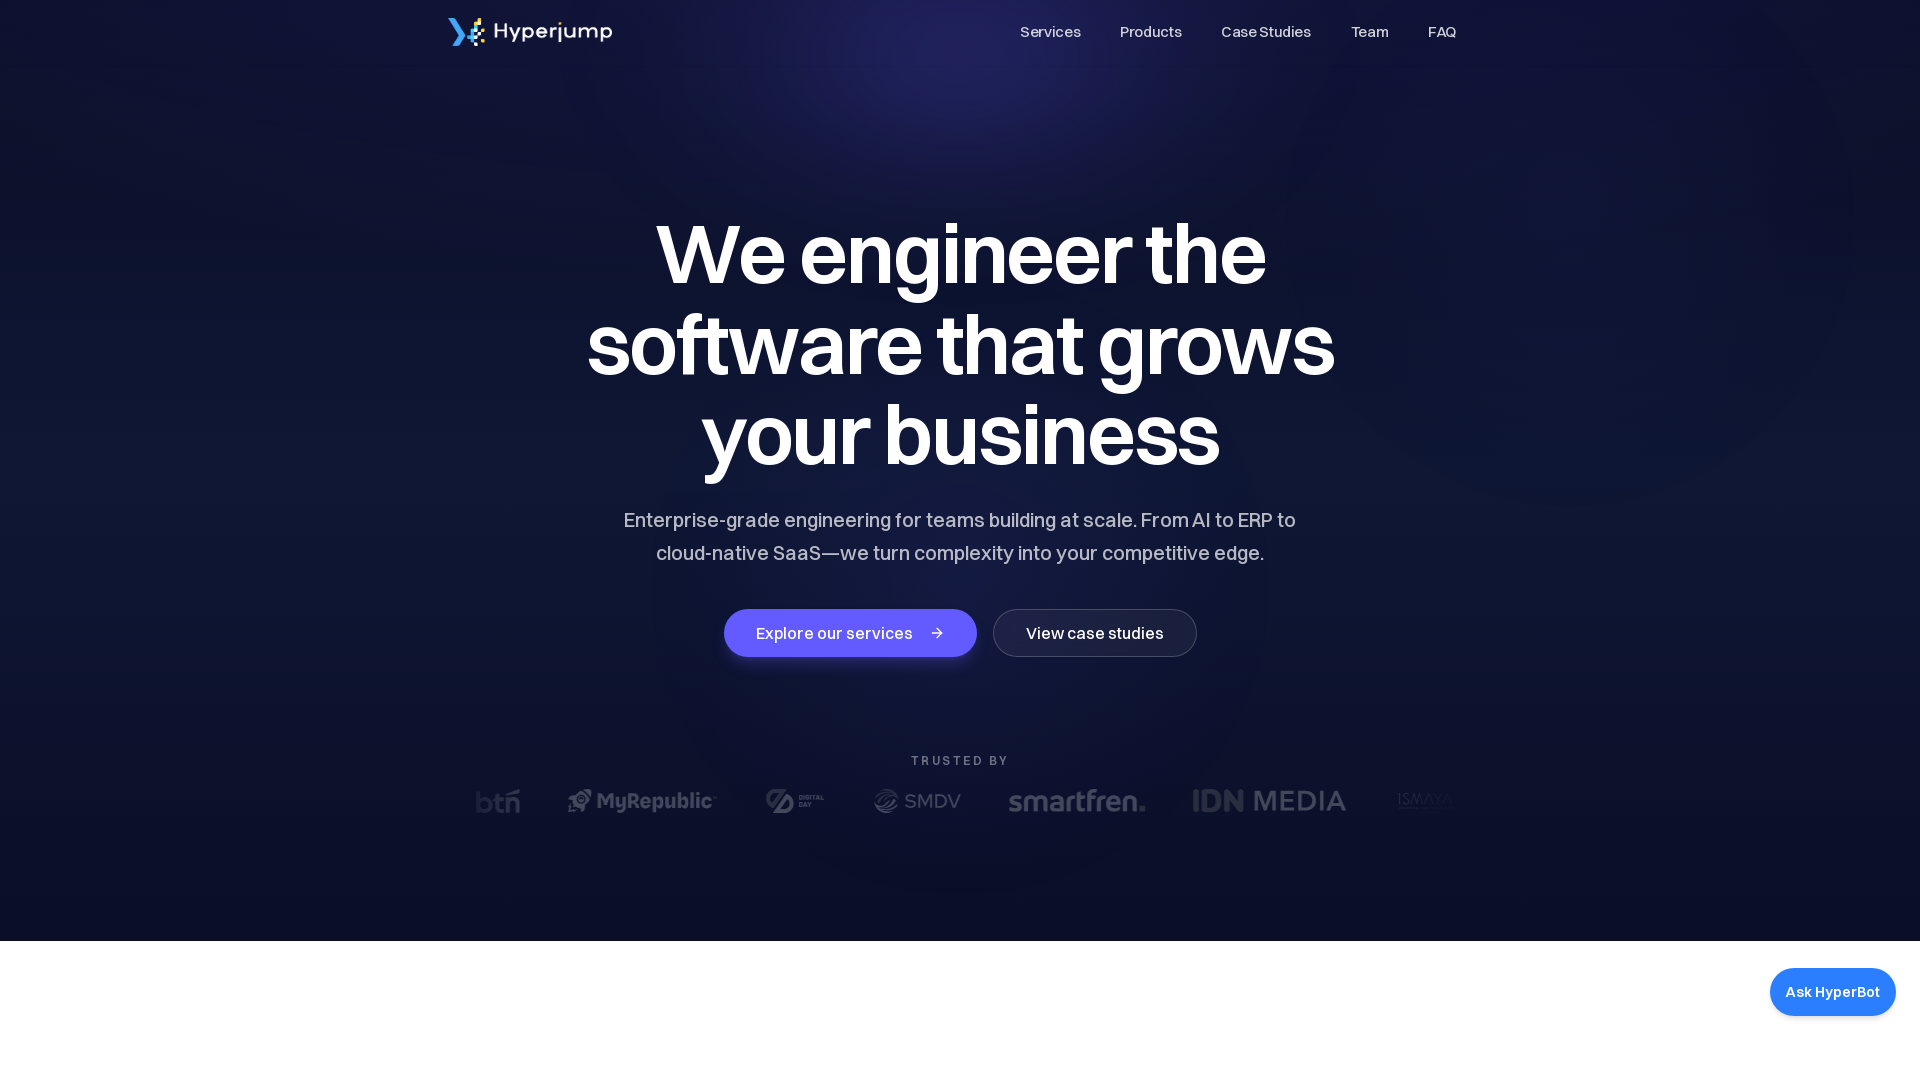

Reloaded page to ensure content renders correctly
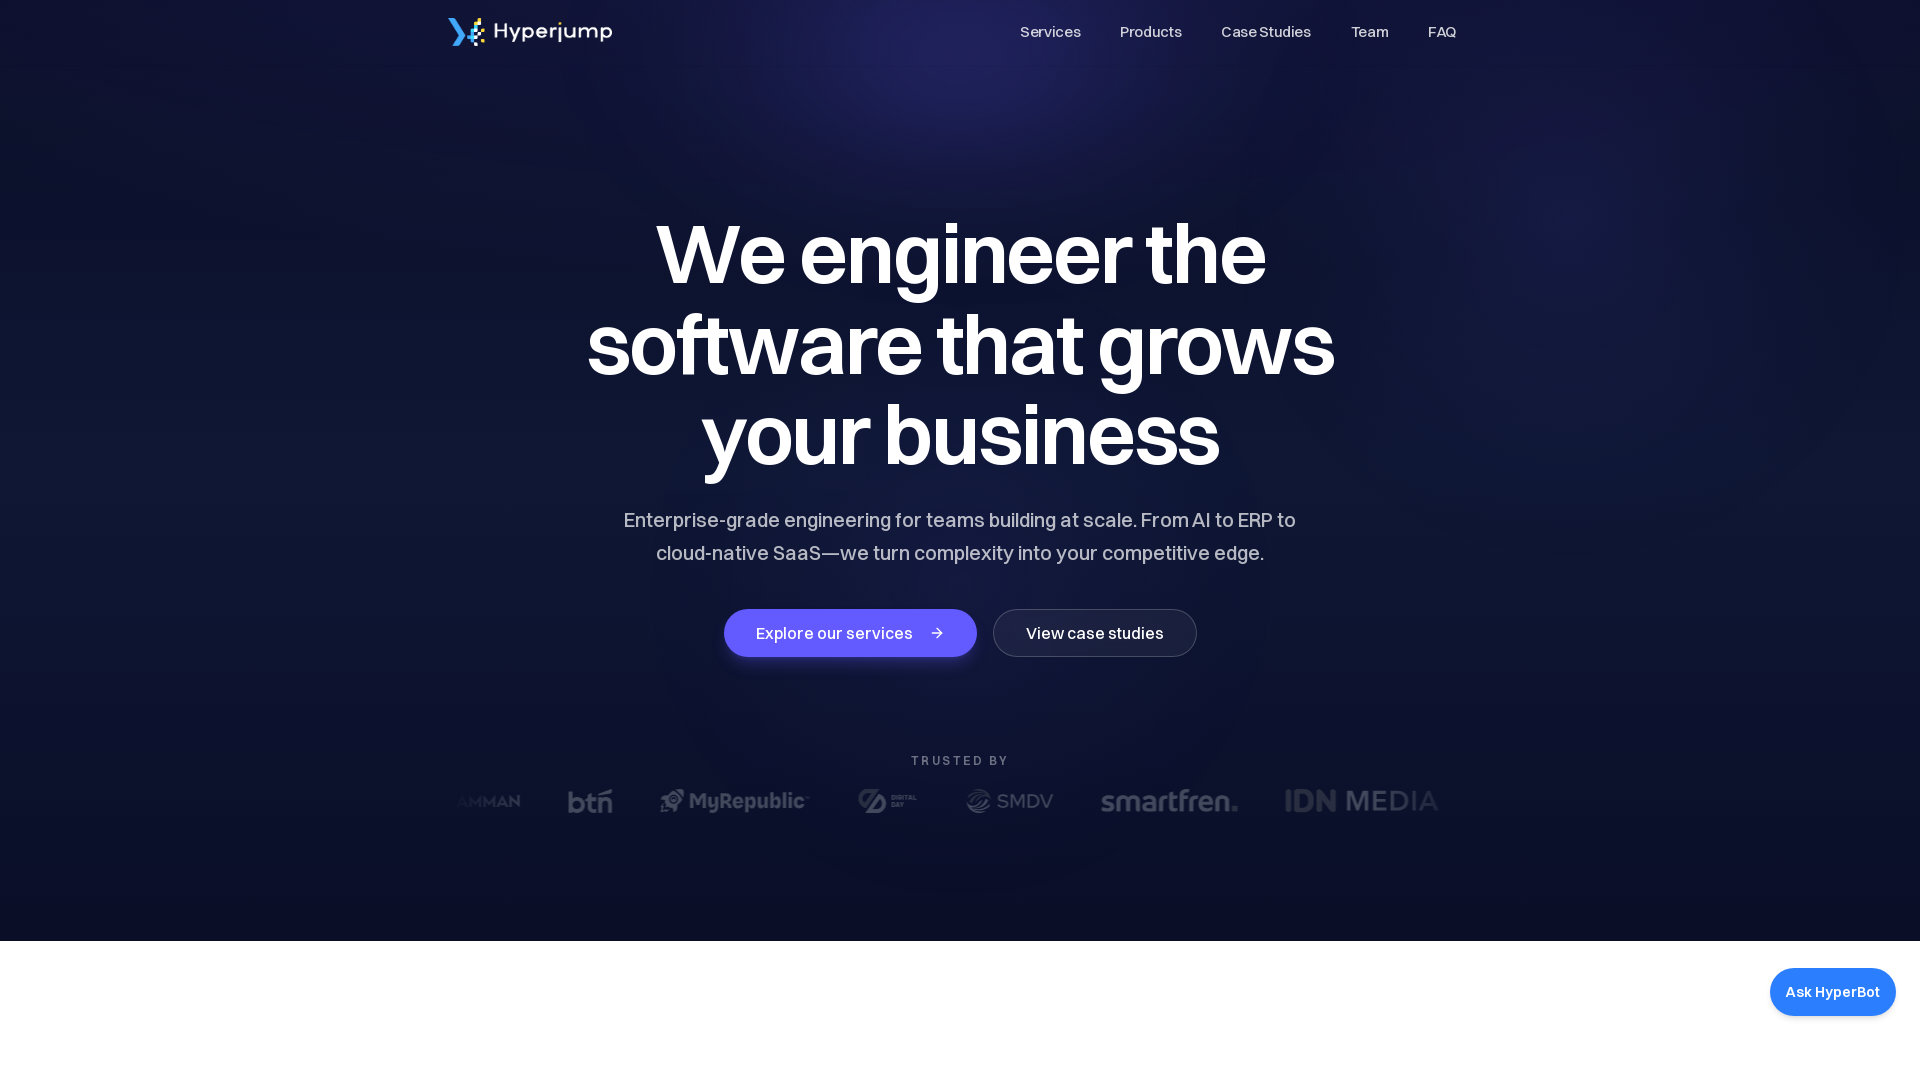

Hero section is visible
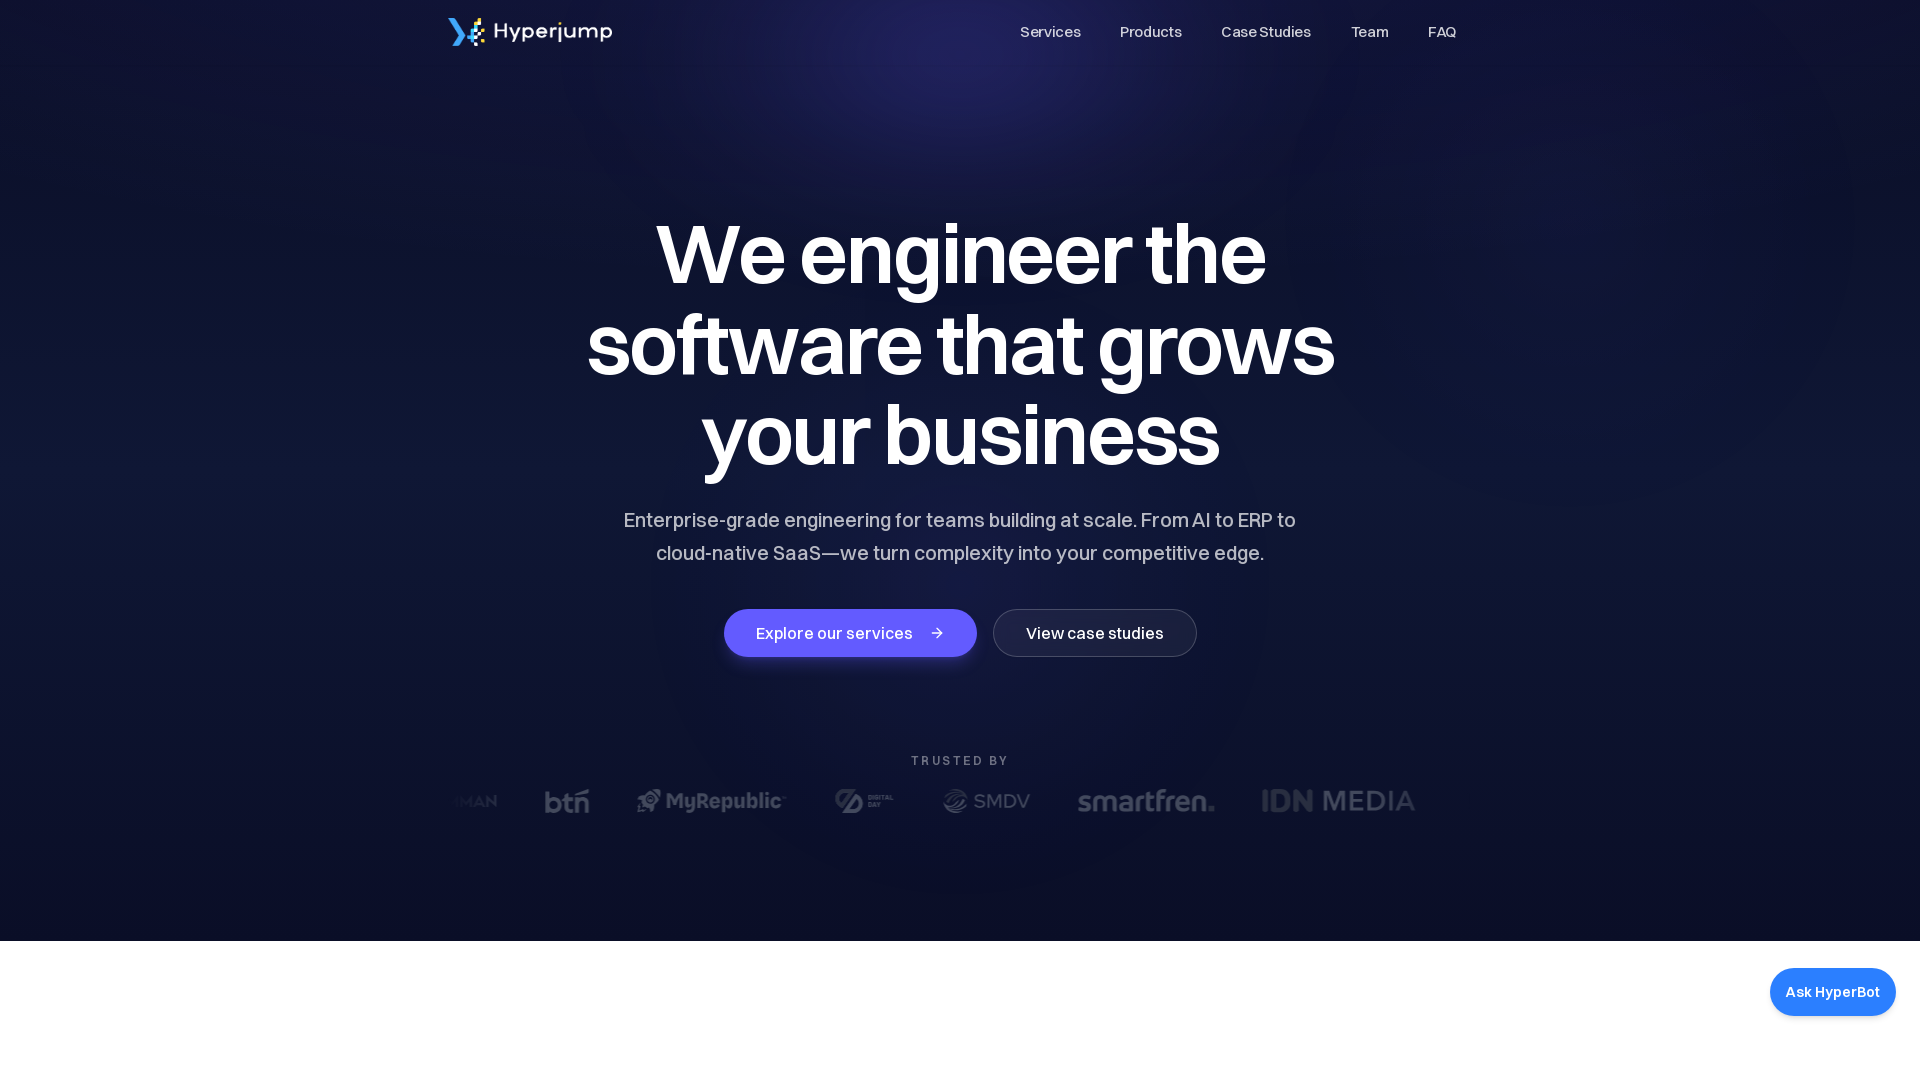

Services section is visible
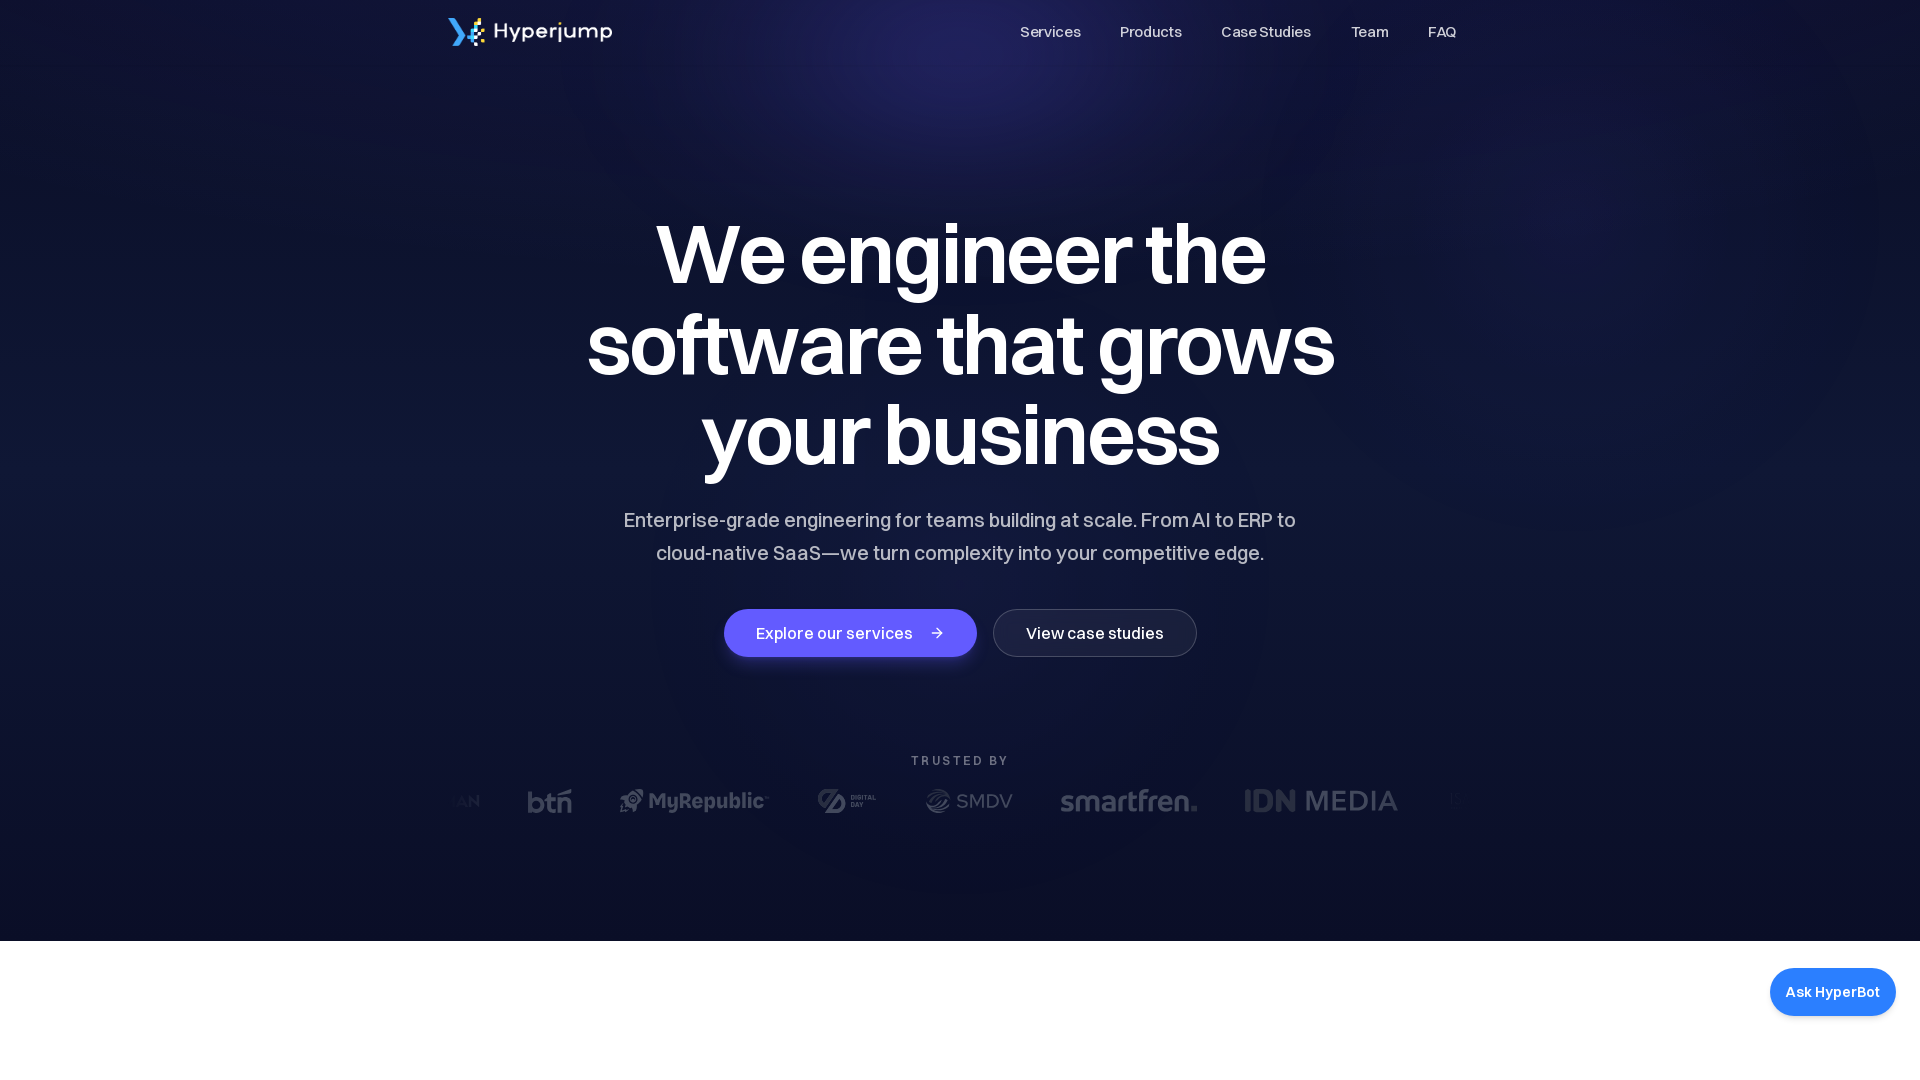

Case studies section is visible
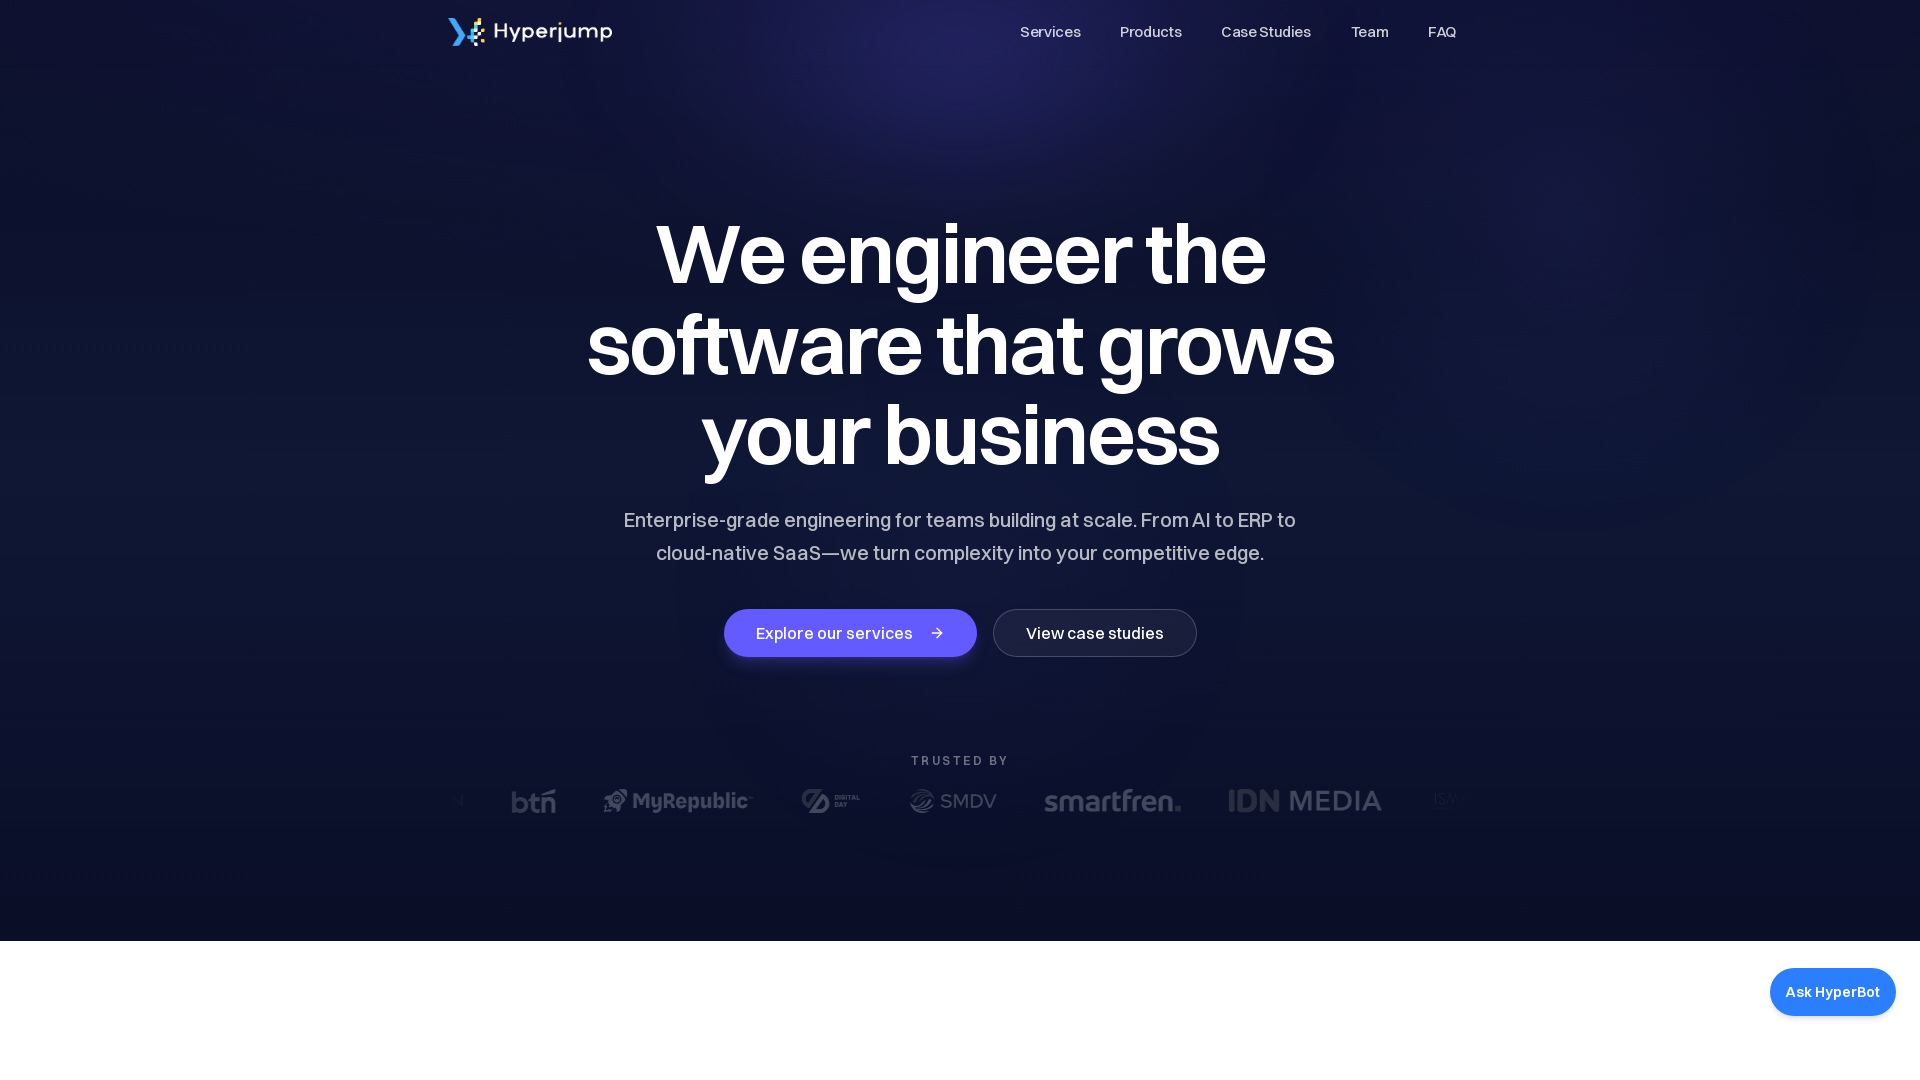

Open source section is visible
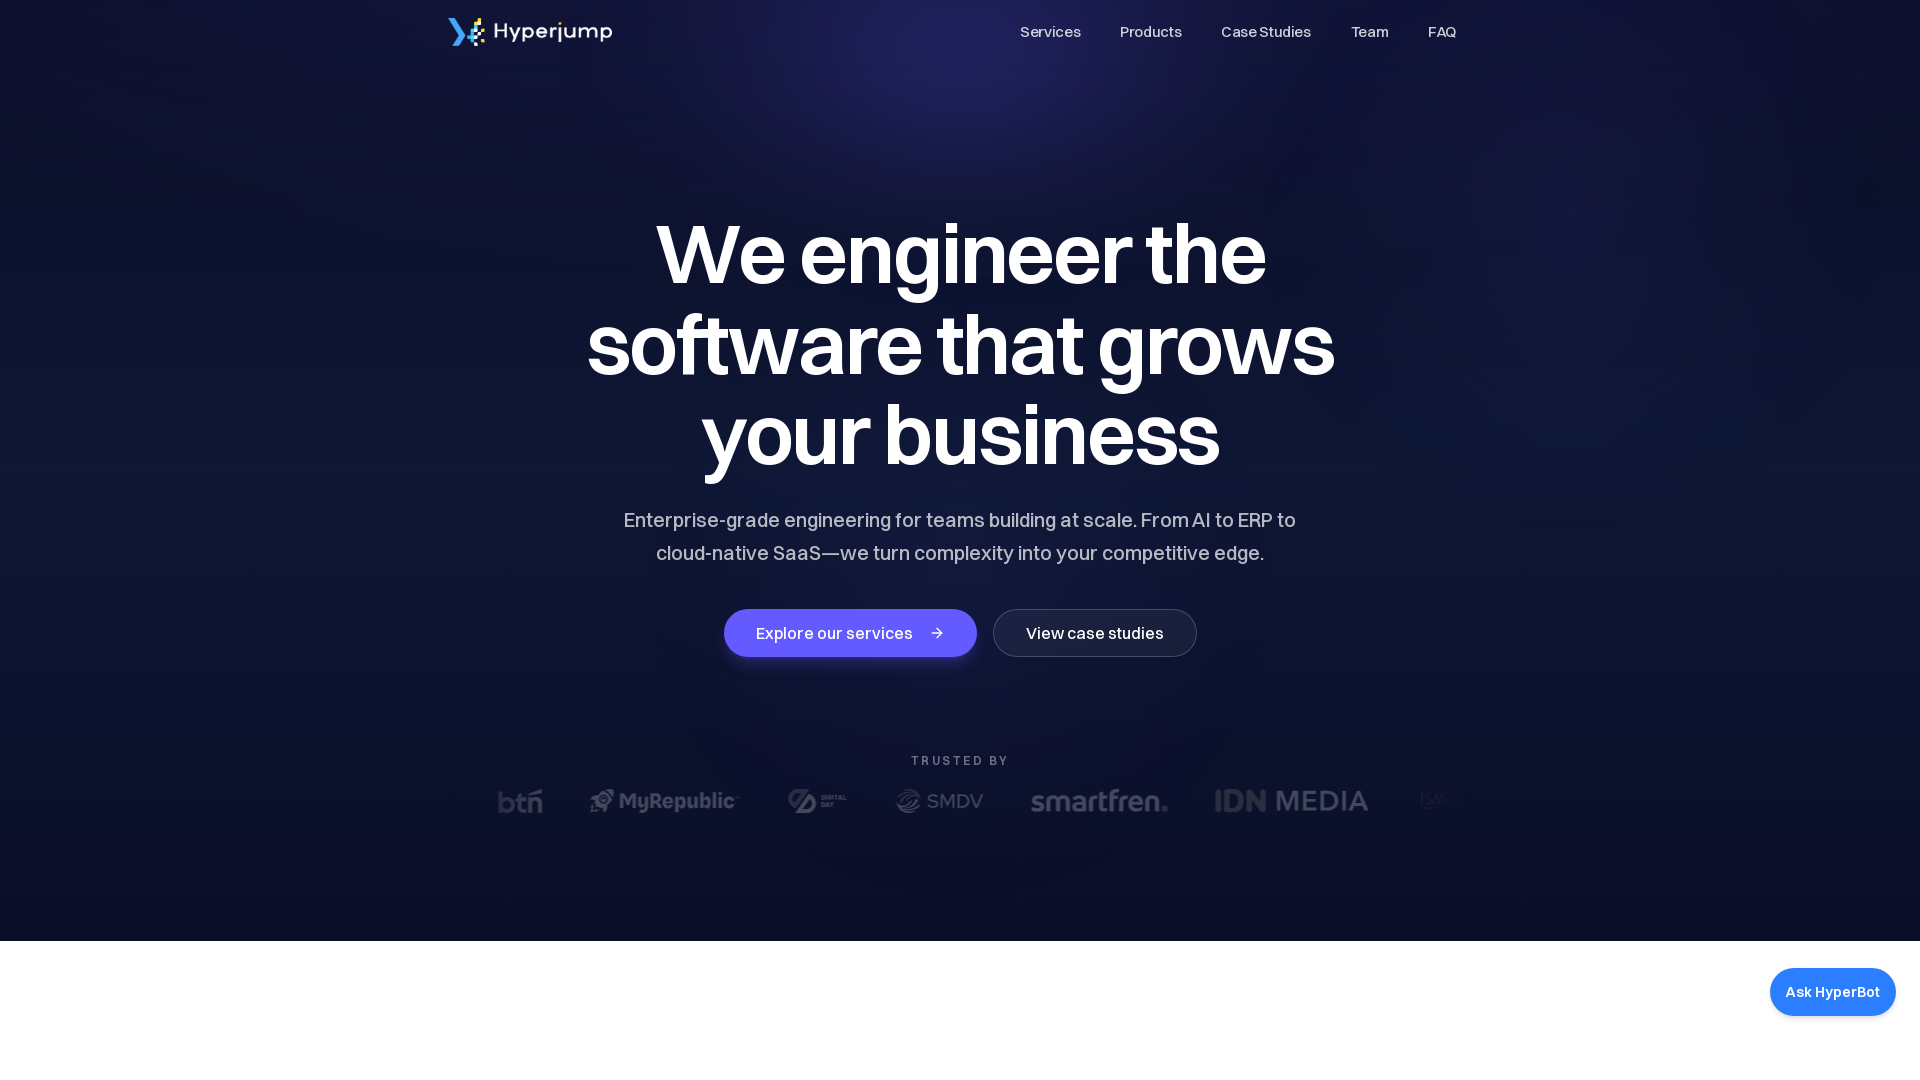

FAQs section is visible
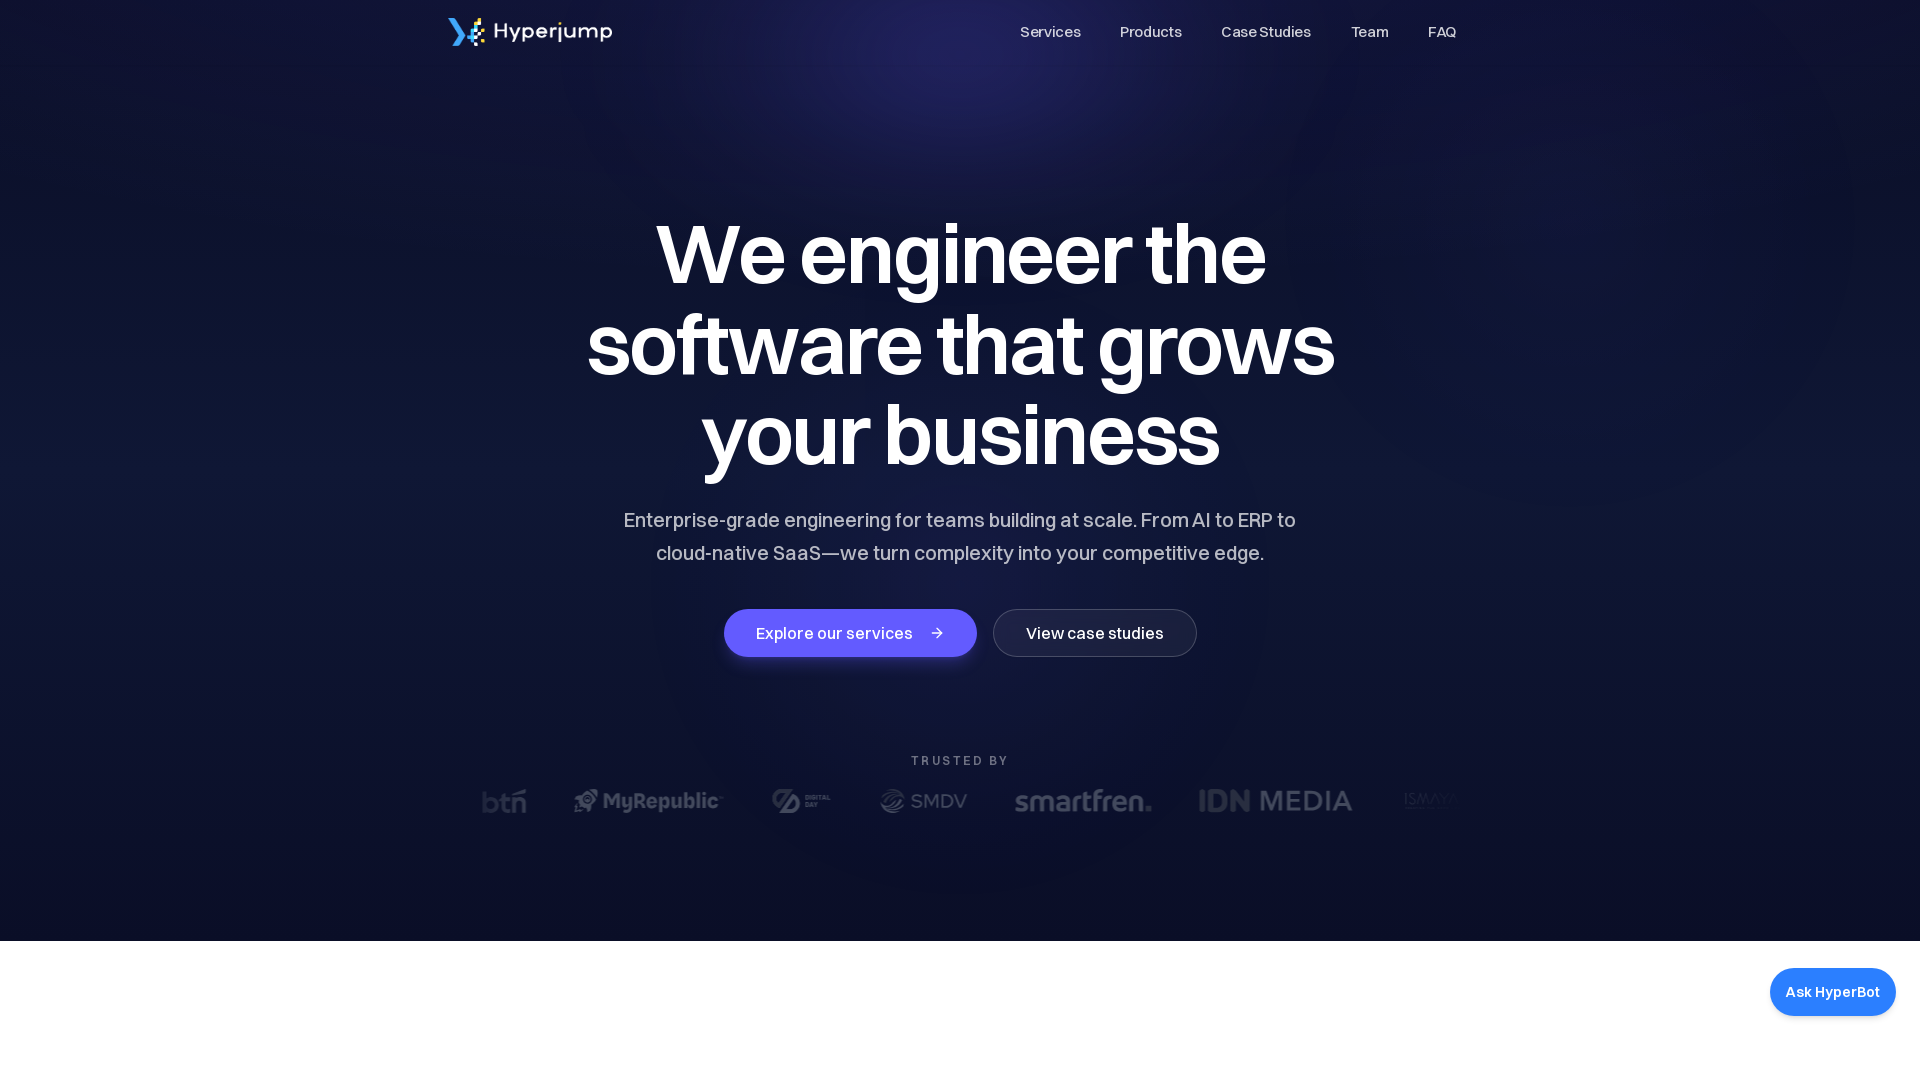

Footer is visible
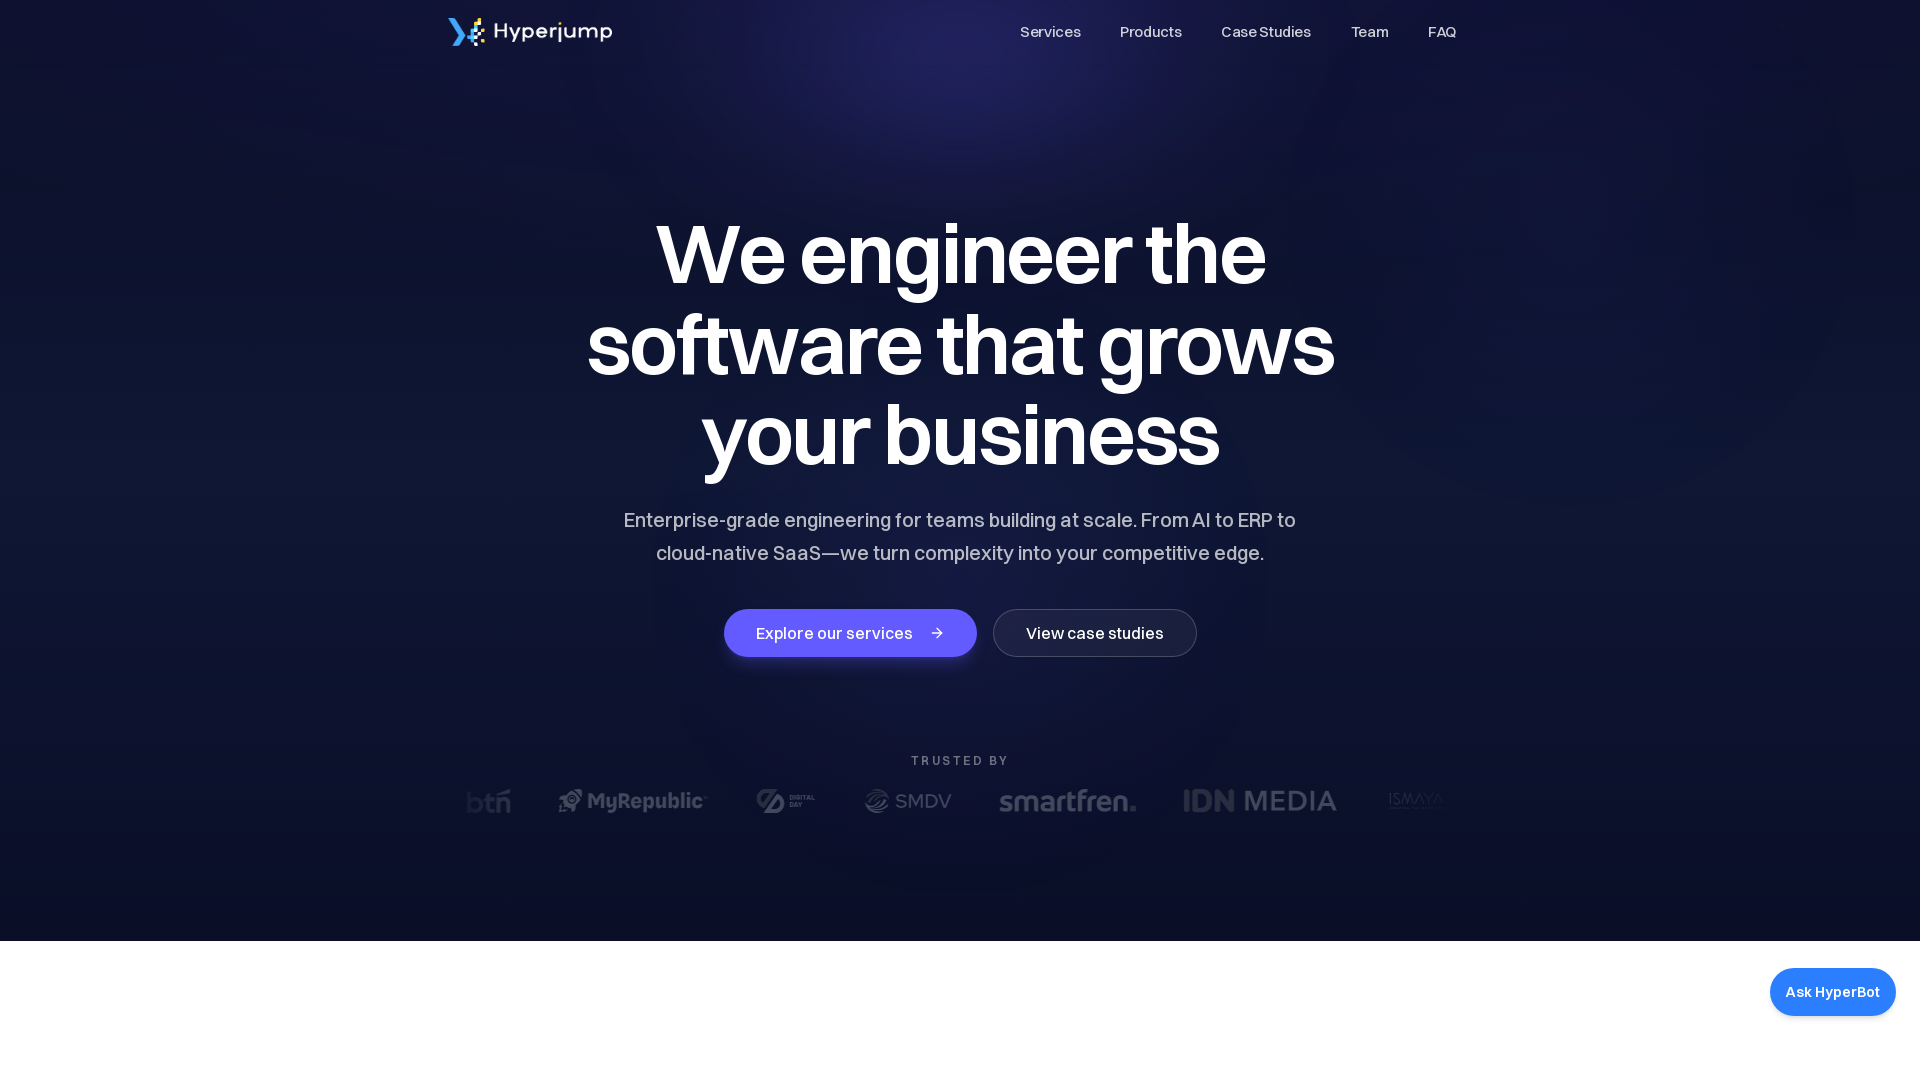

Scrolled through entire page smoothly to verify layout responsiveness
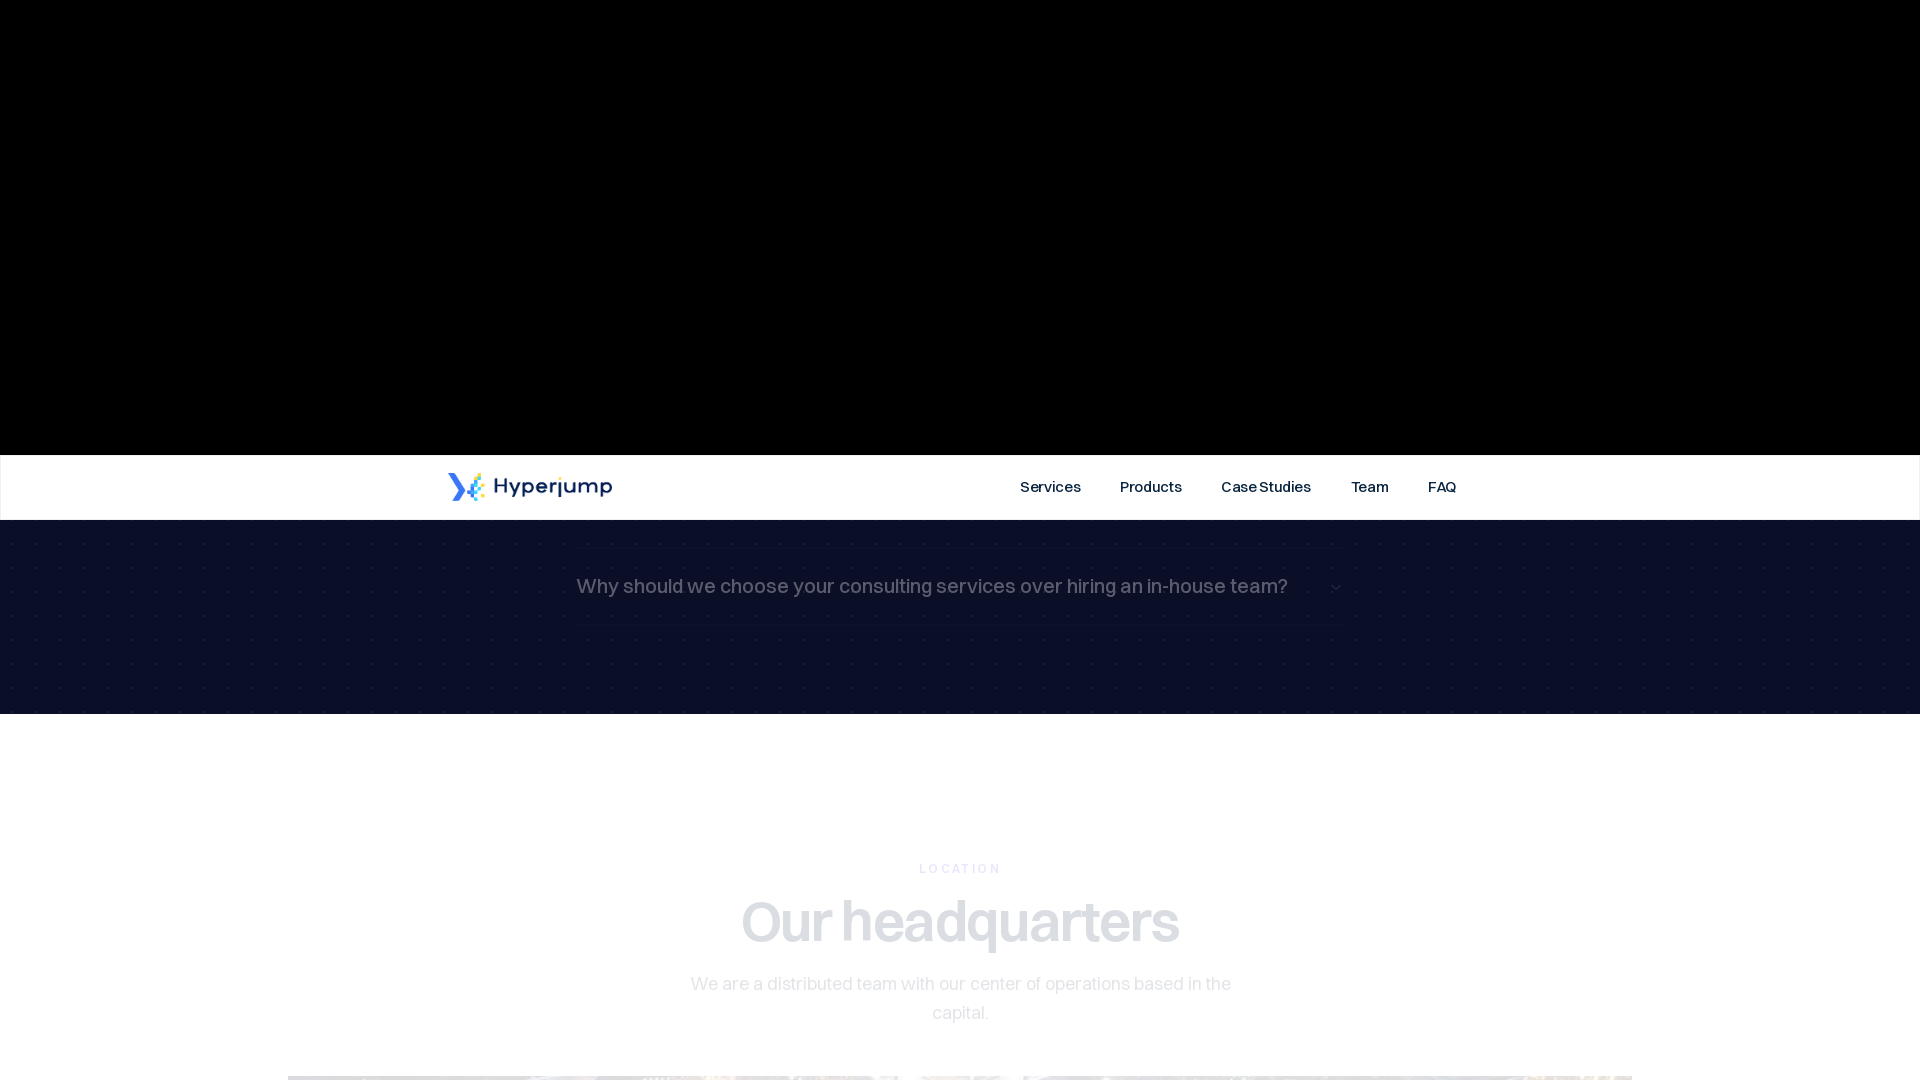

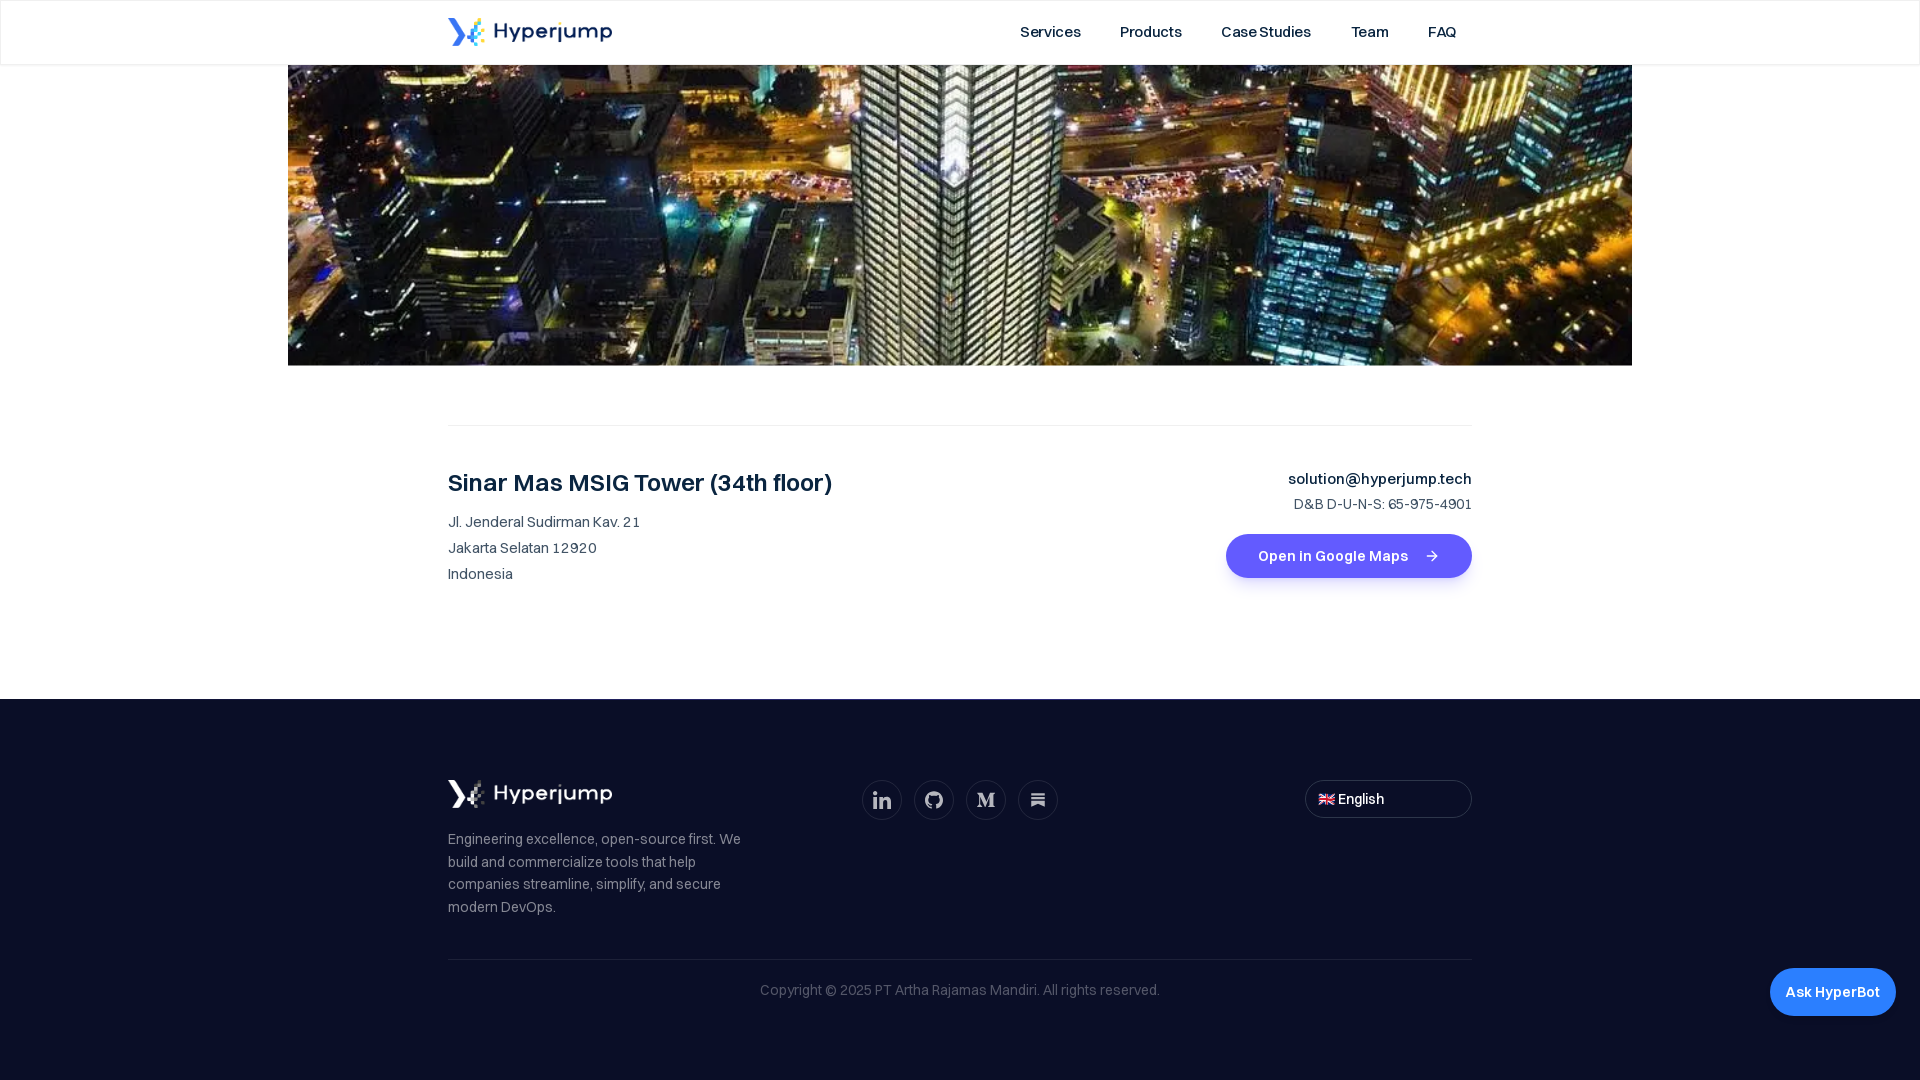